Tests window handling functionality by clicking a button that opens new windows and verifying multiple windows are opened

Starting URL: https://leafground.com/window.xhtml

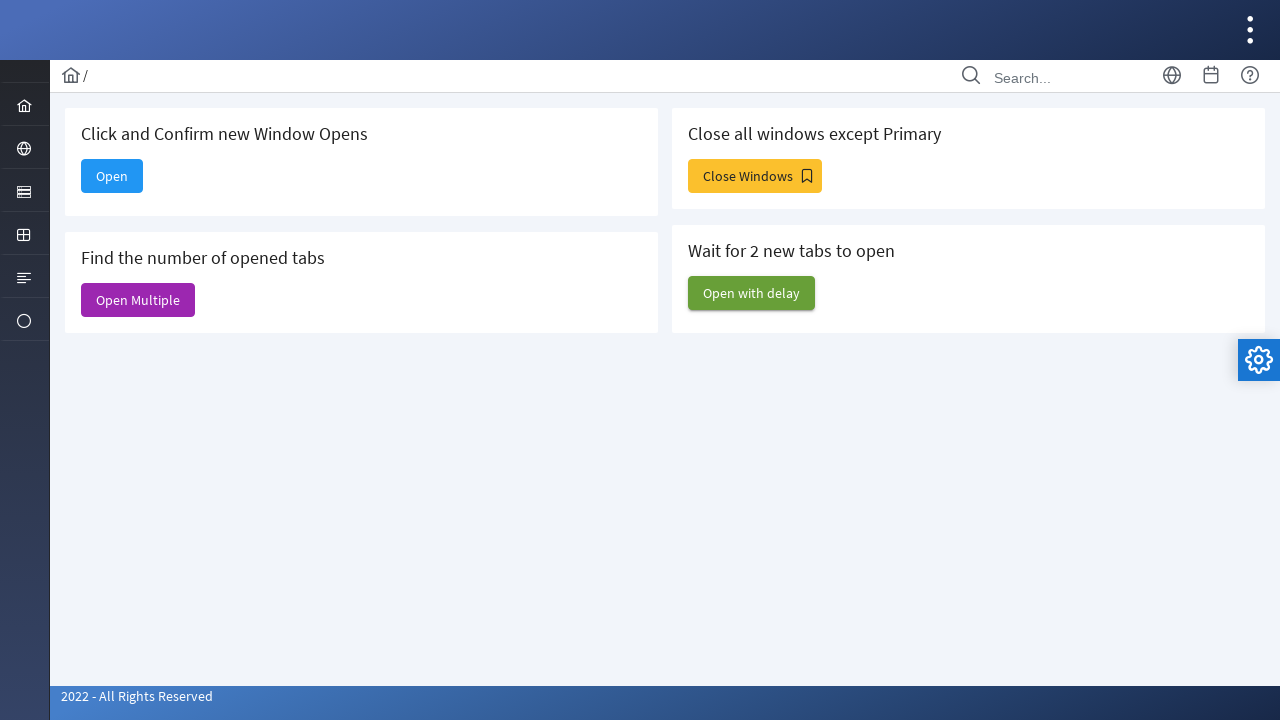

Clicked button to open new windows at (138, 300) on xpath=//button[@name='j_idt88:j_idt91']
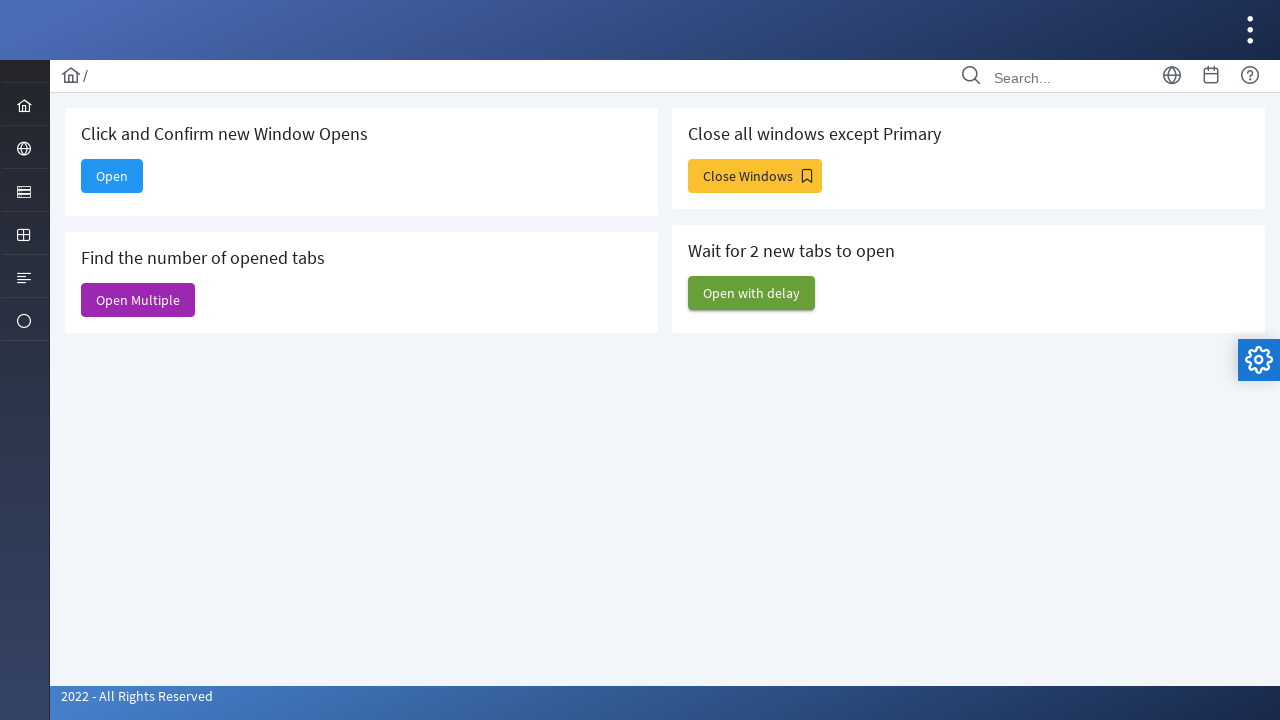

Waited 2 seconds for new windows to open
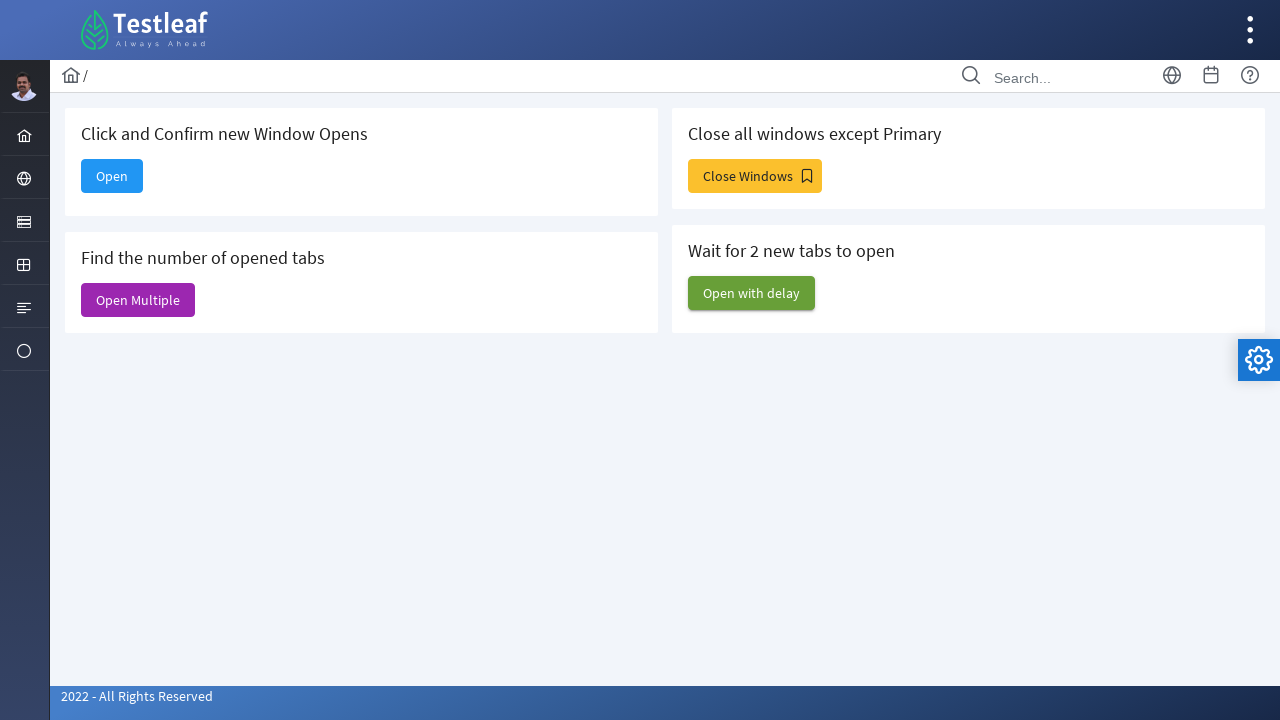

Retrieved all open windows - total count: 6
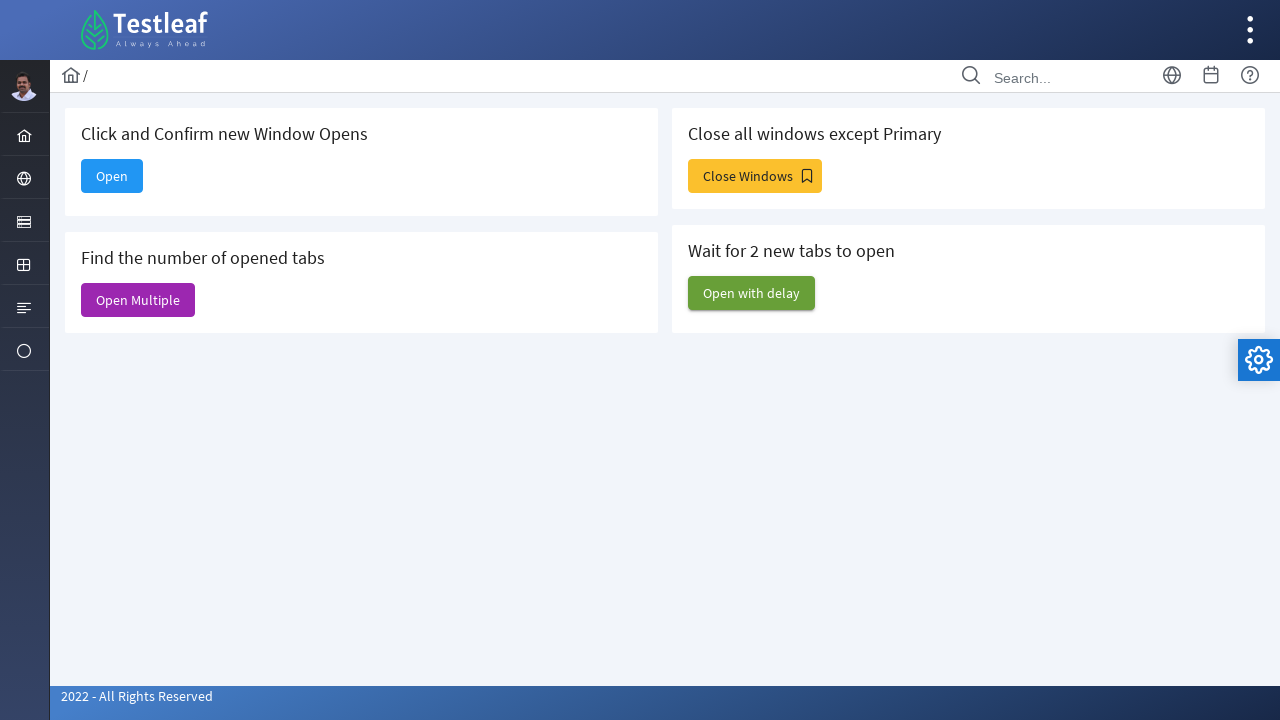

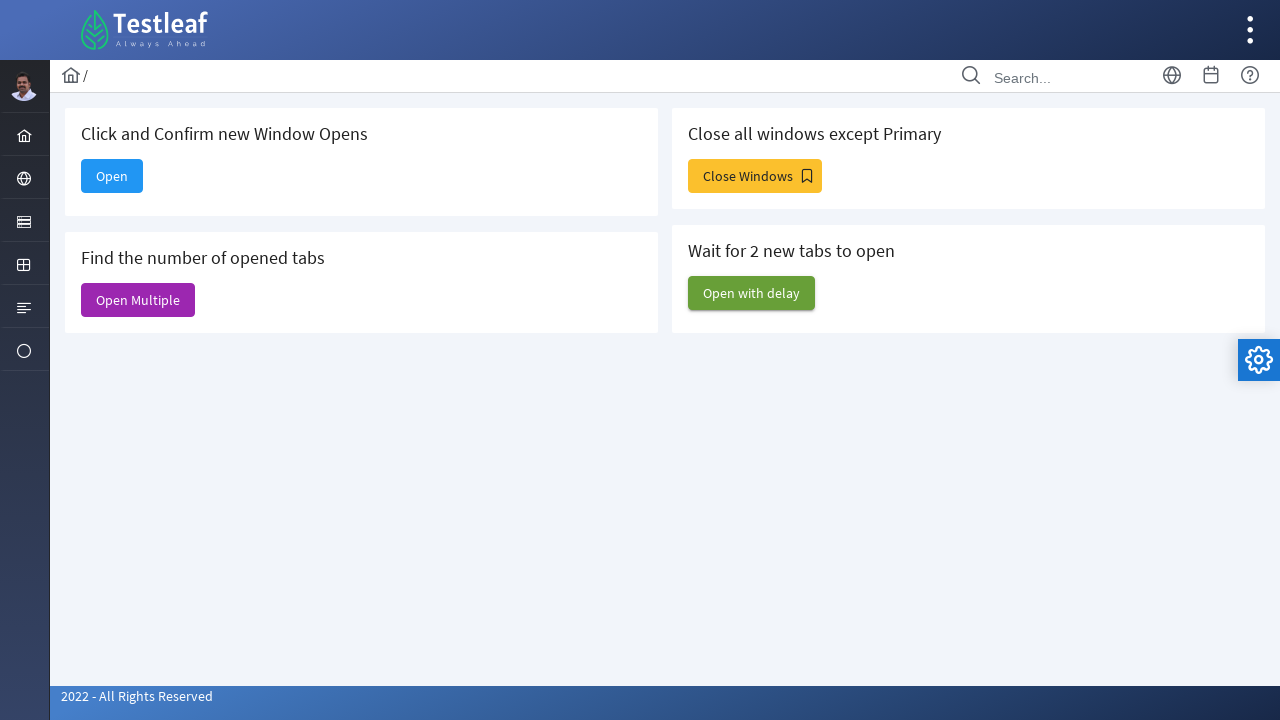